Tests sorting the Due column in ascending order by clicking the column header and verifying the values are sorted correctly using CSS pseudo-class selectors.

Starting URL: http://the-internet.herokuapp.com/tables

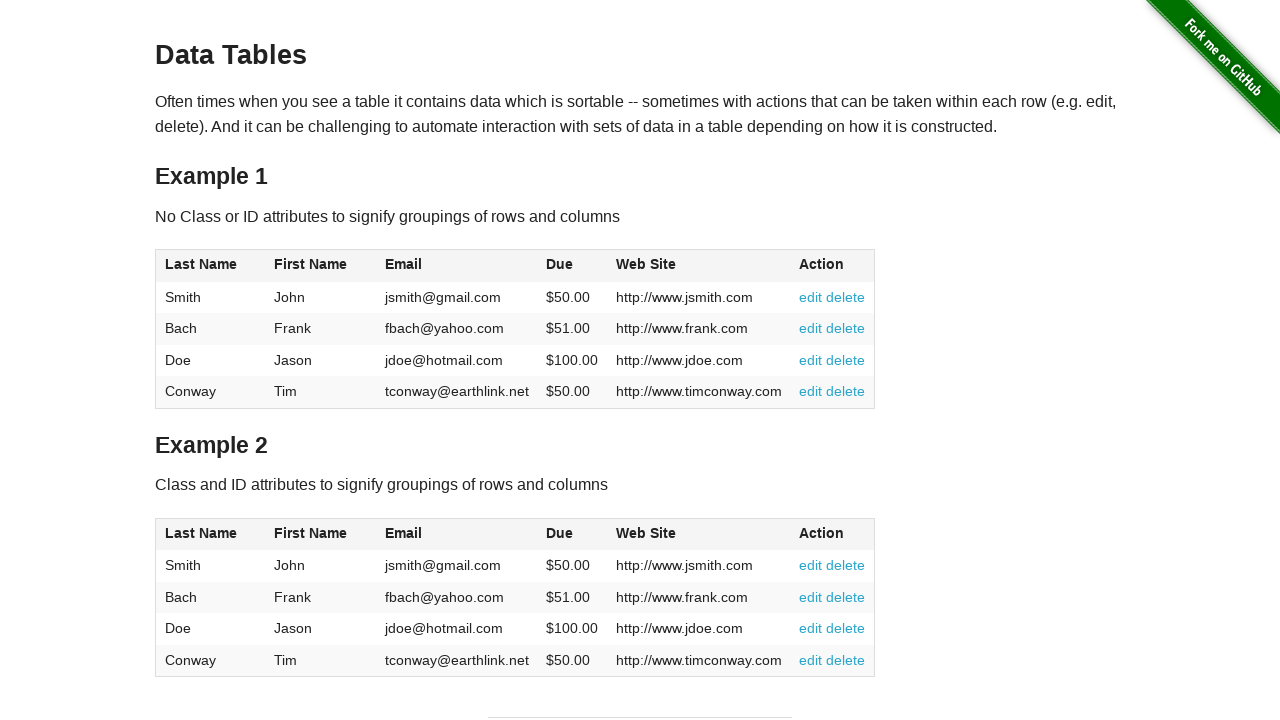

Clicked on Due column header to sort ascending at (572, 266) on #table1 thead tr th:nth-child(4)
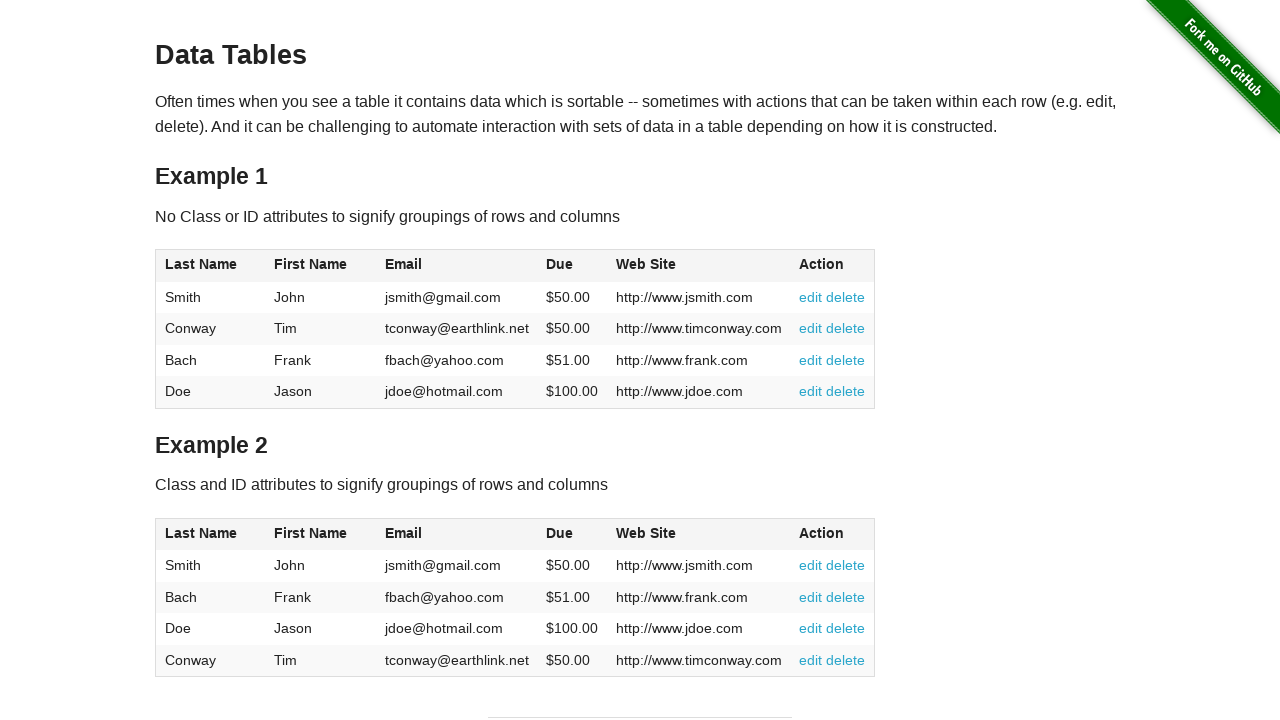

Waited for Due column cells to be available after sorting
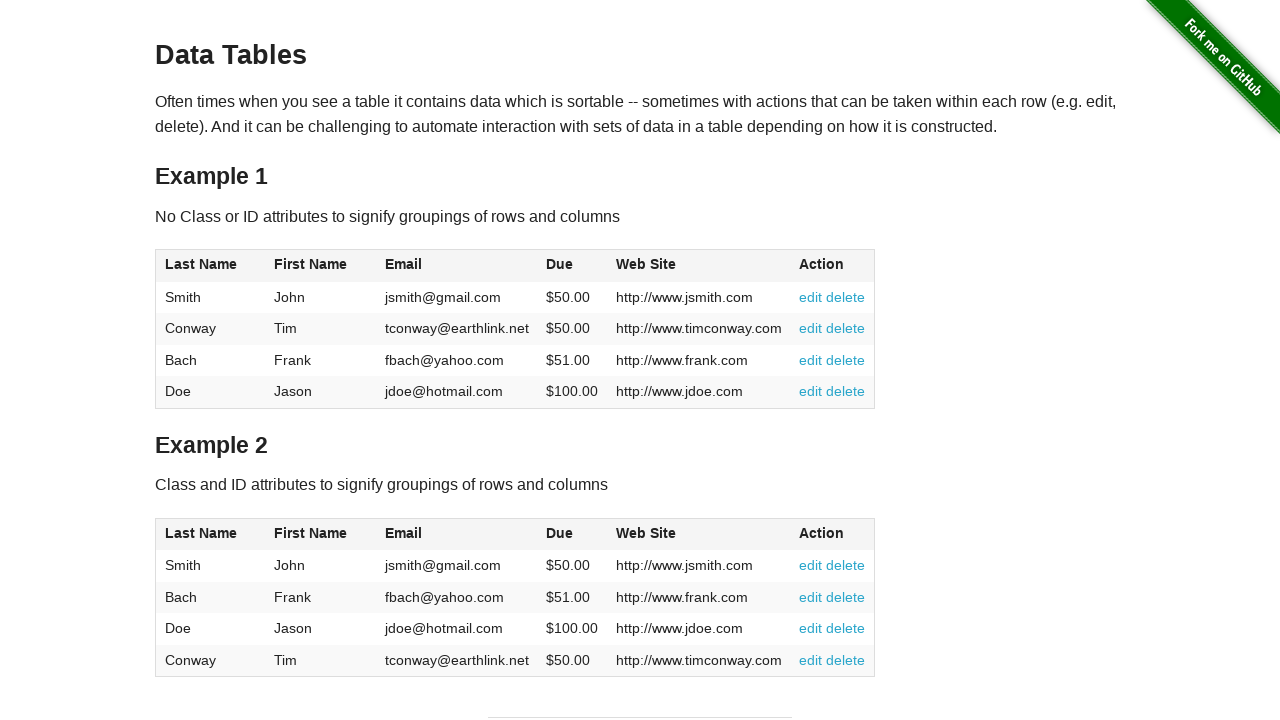

Retrieved all Due column cell values
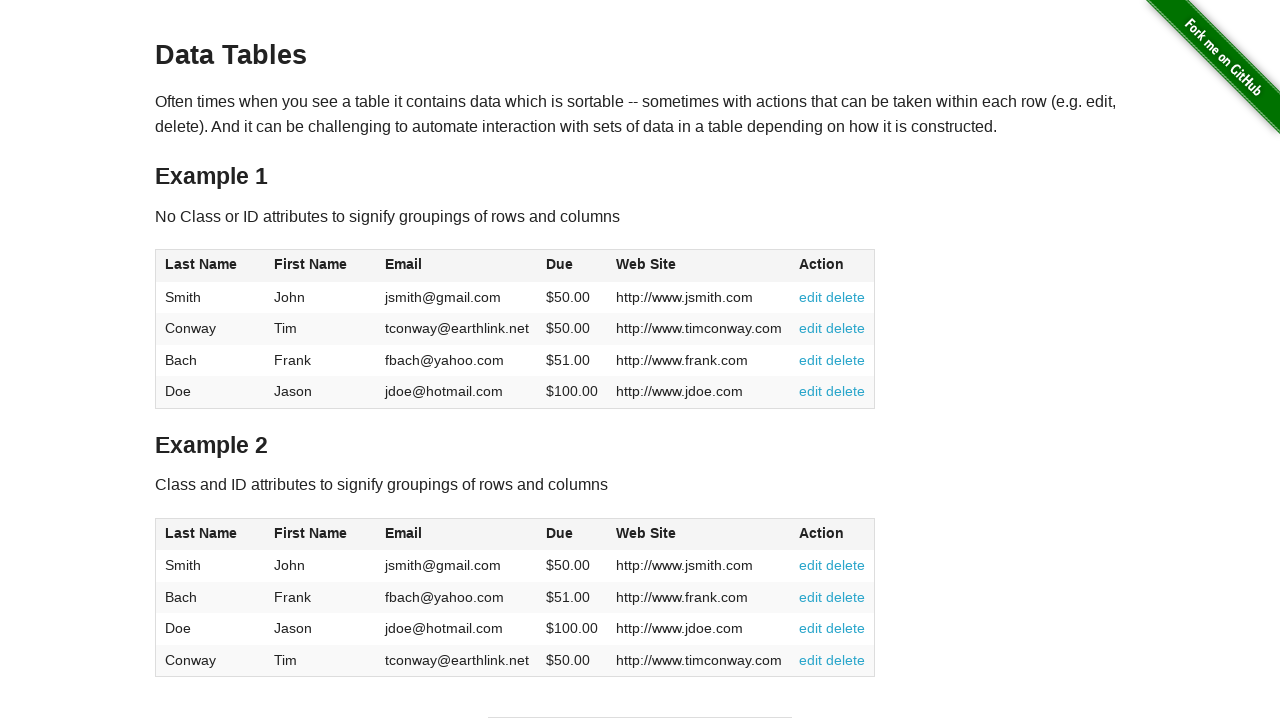

Parsed Due column values as float numbers
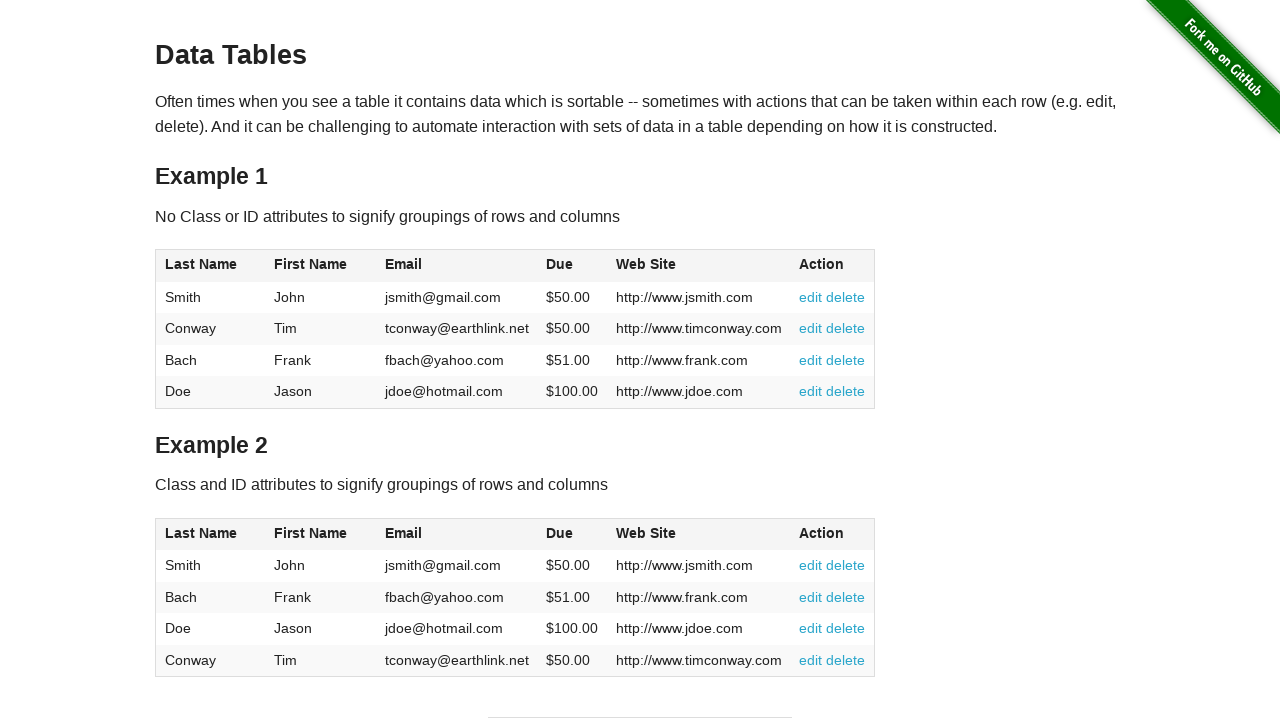

Verified Due column is sorted in ascending order
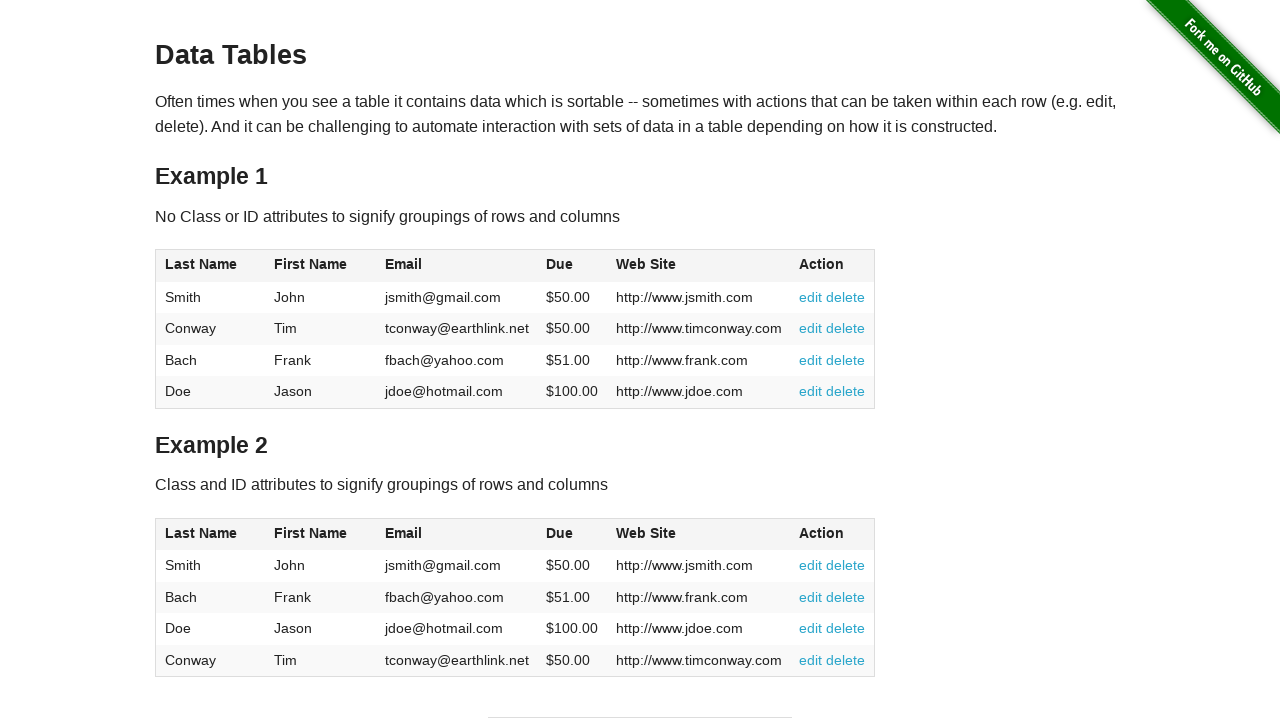

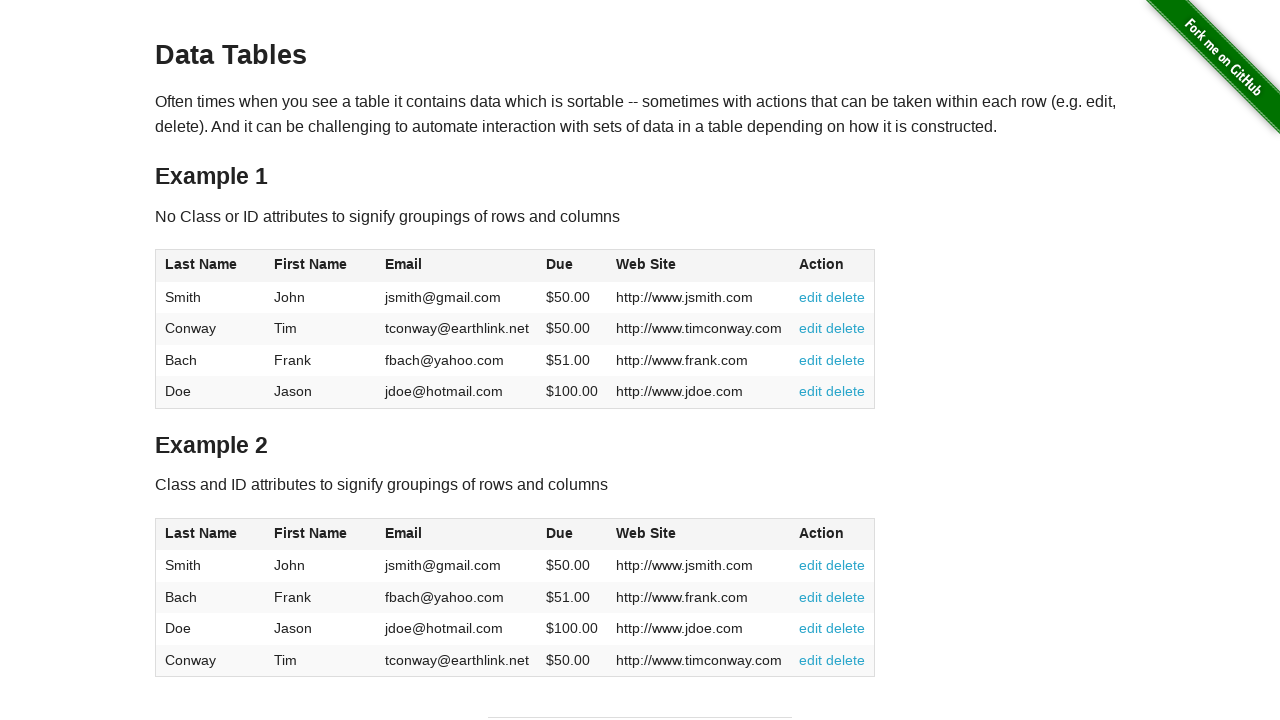